Tests navigation on the Playwright documentation site by clicking the "Get started" link in the navbar

Starting URL: https://playwright.dev/

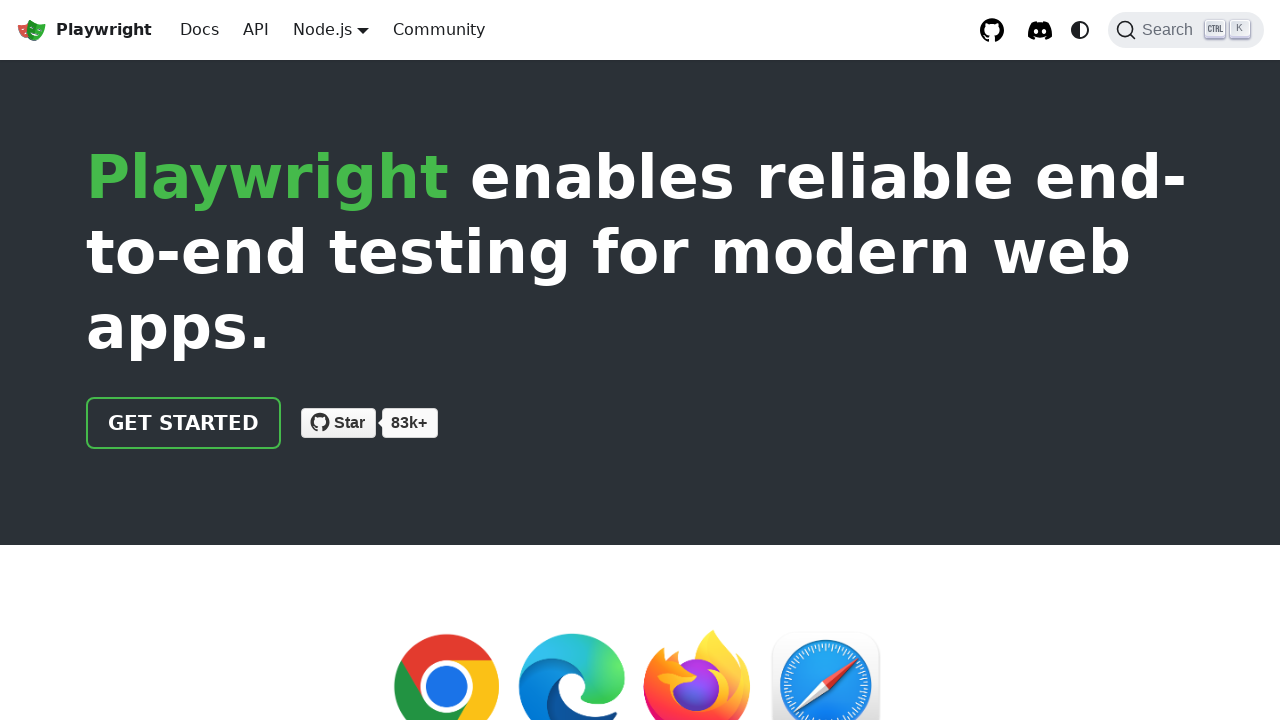

Clicked 'Get started' link in the navbar to navigate to documentation at (200, 30) on a.navbar__item[href="/docs/intro"]
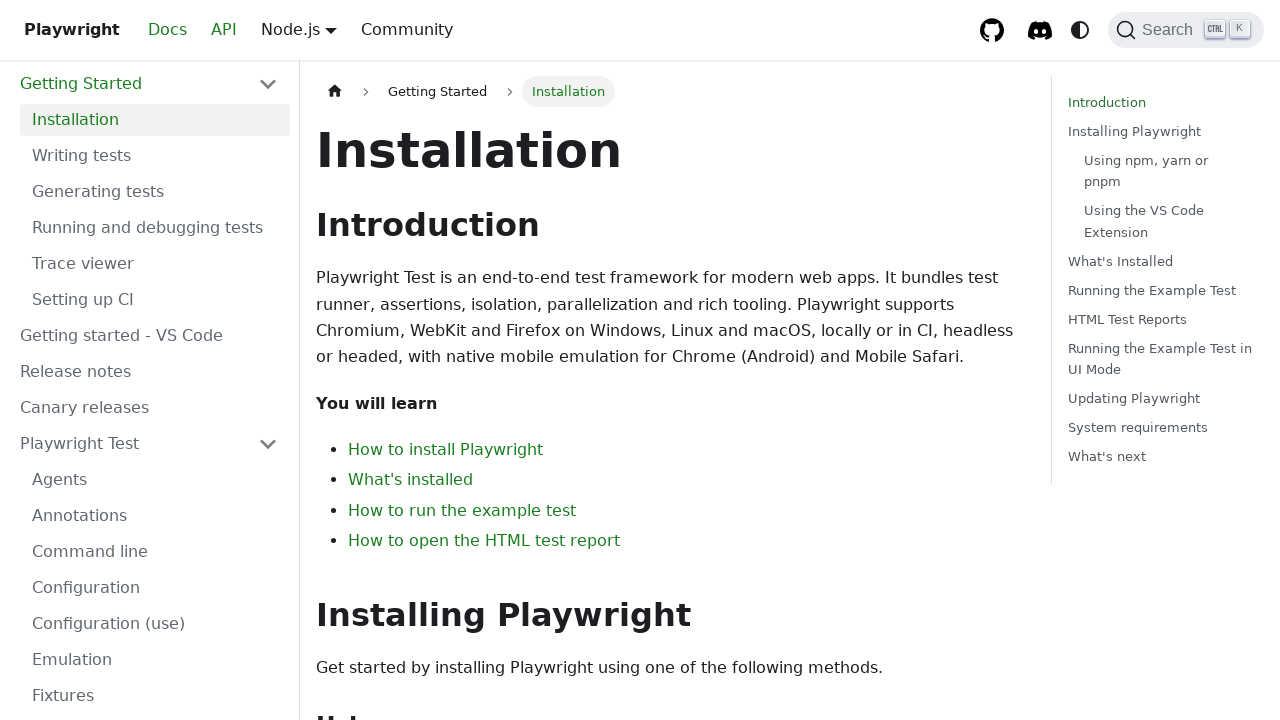

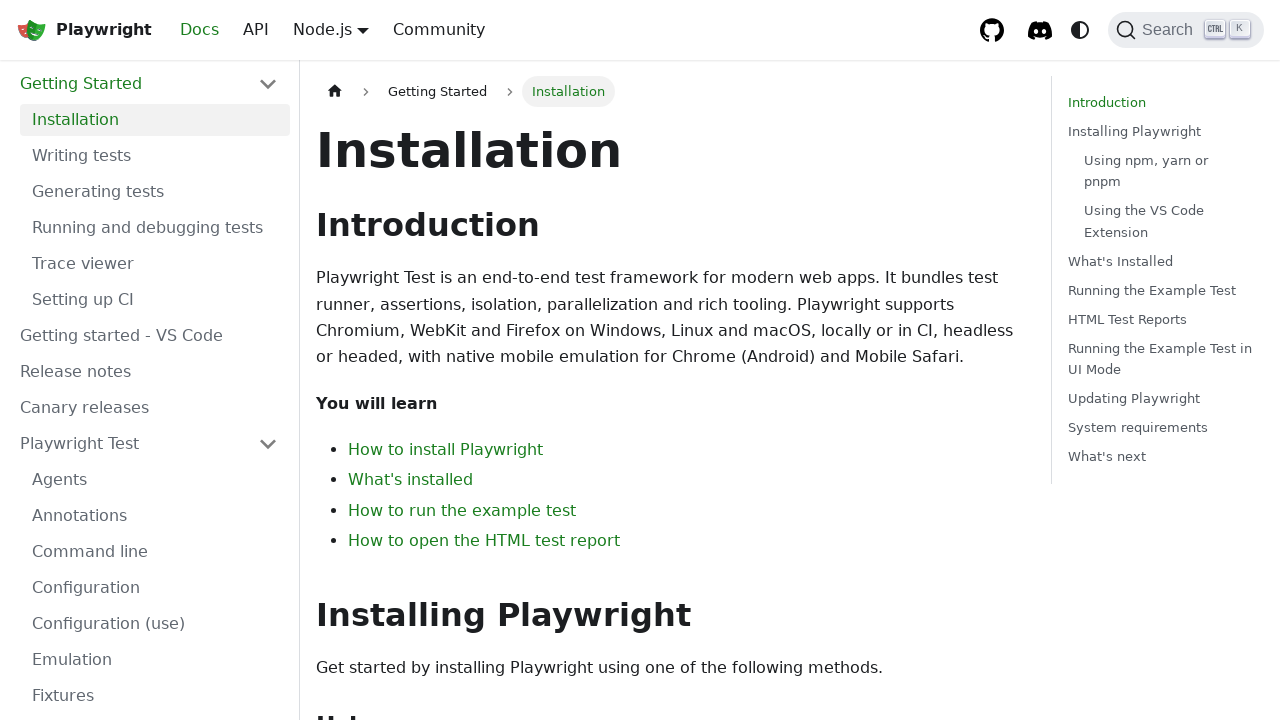